Hovers over the Java environment button, selects Python from the dropdown menu, and verifies navigation to the Python documentation

Starting URL: https://playwright.dev/java/

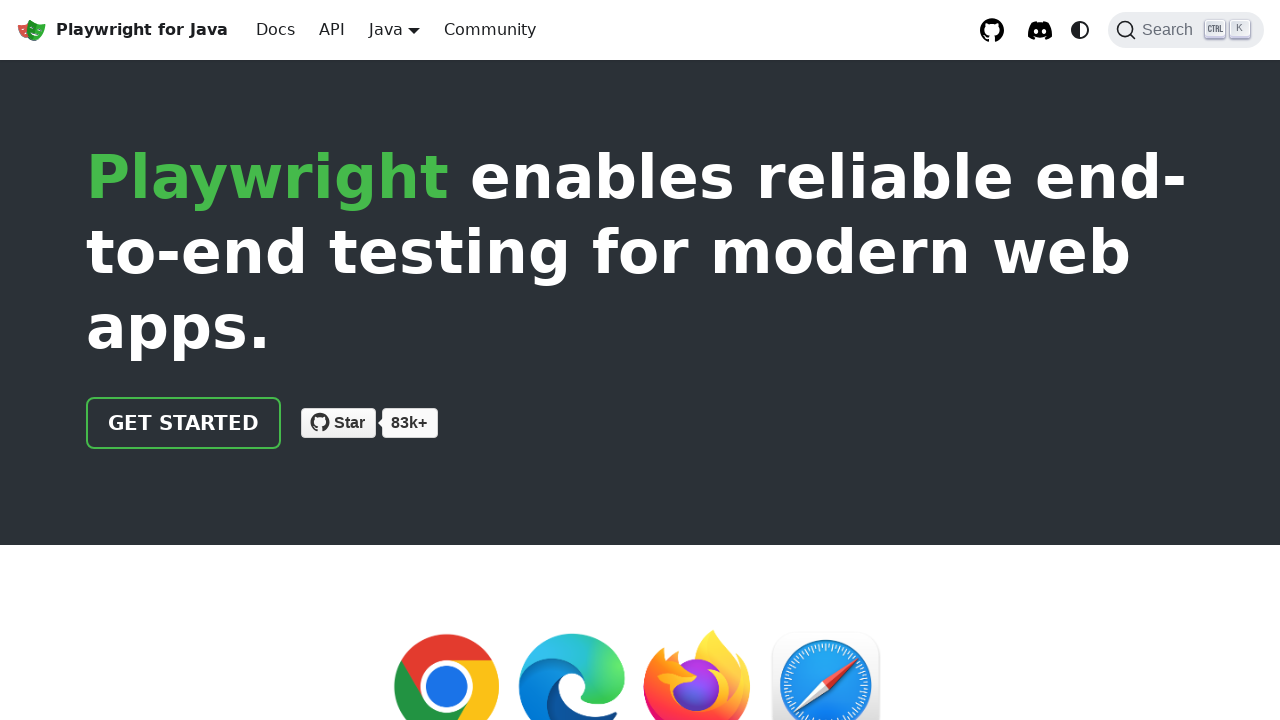

Hovered over Java environment button at (386, 29) on internal:role=button[name="Java"i]
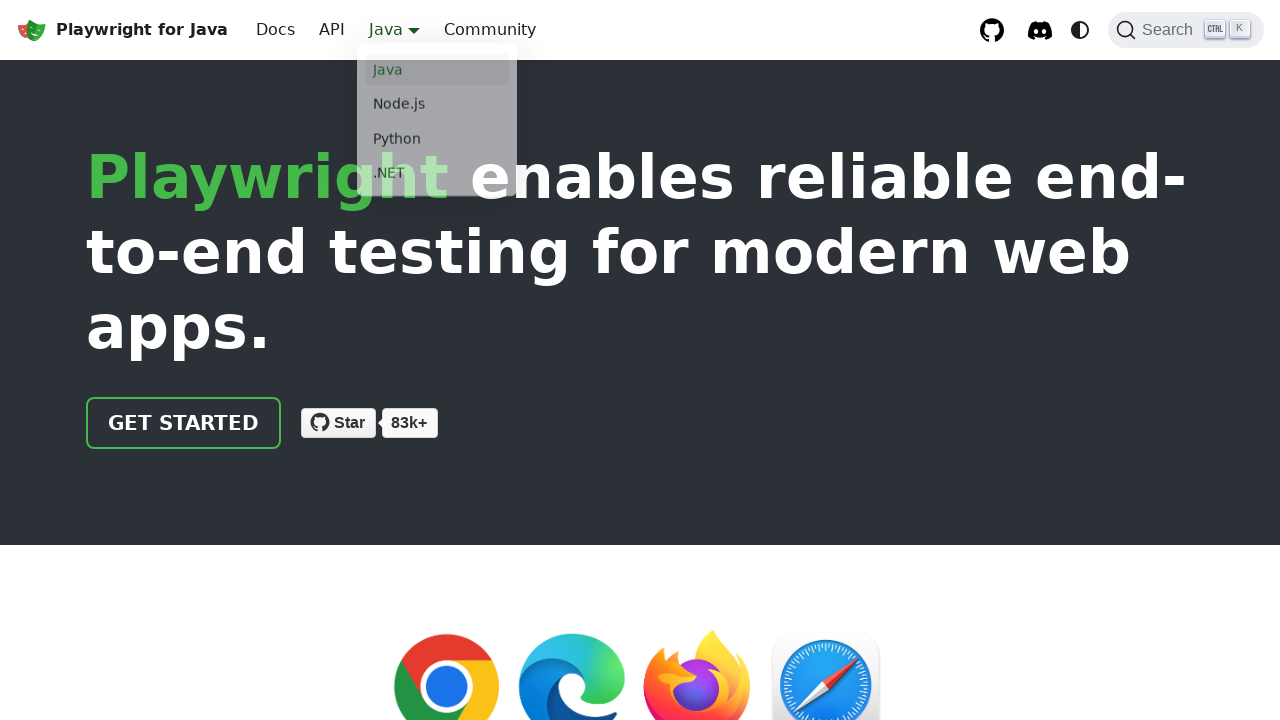

Dropdown menu became visible
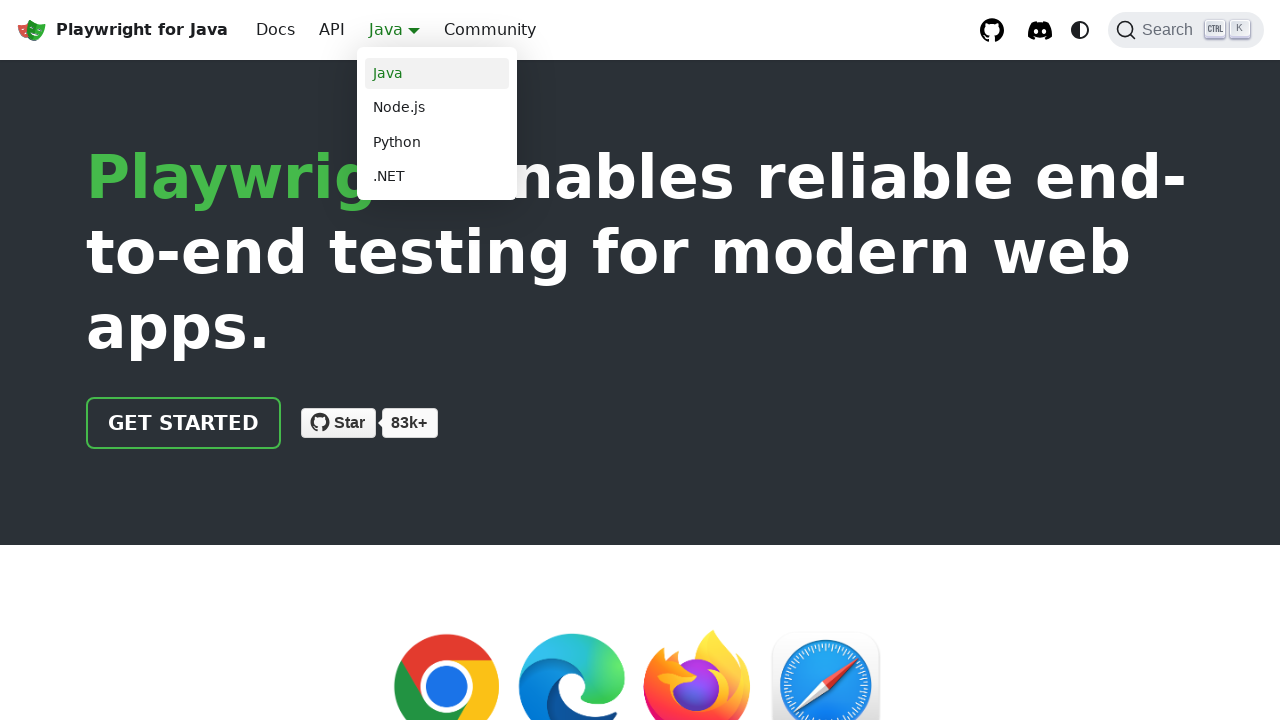

Selected Python from the dropdown menu at (437, 142) on ul.dropdown__menu a >> internal:text="Python"i
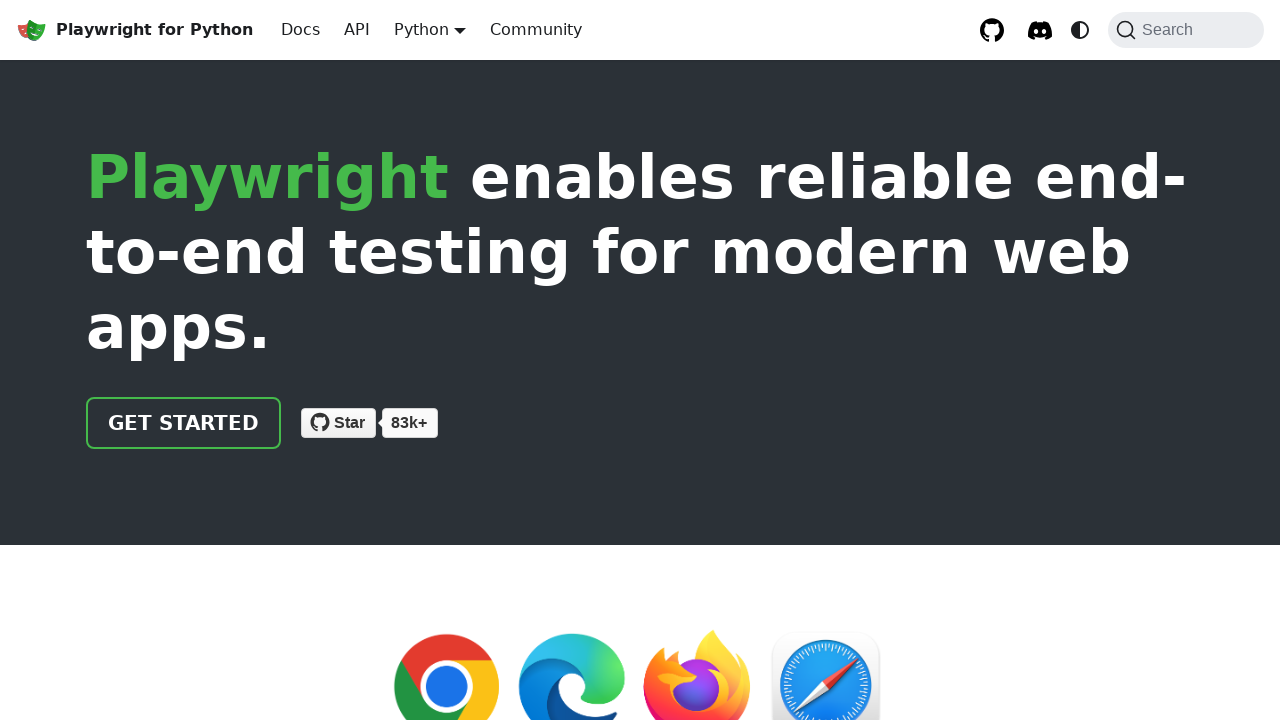

Verified navigation to Python documentation page
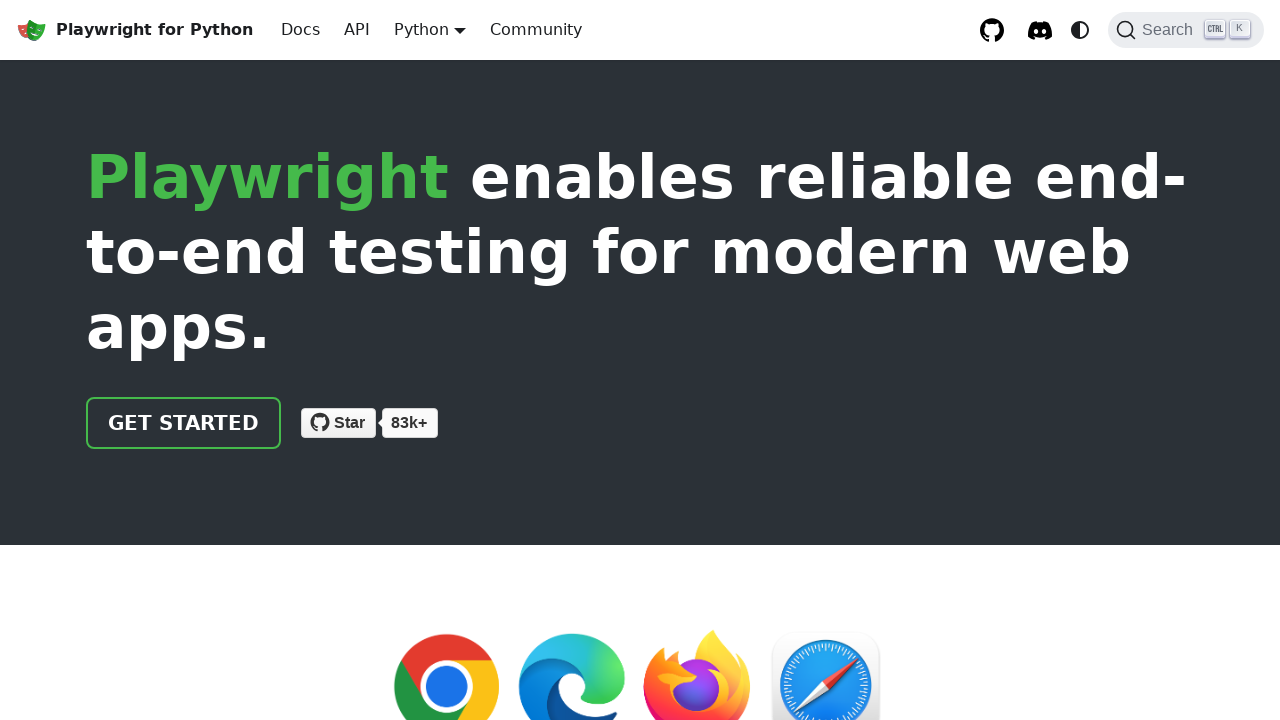

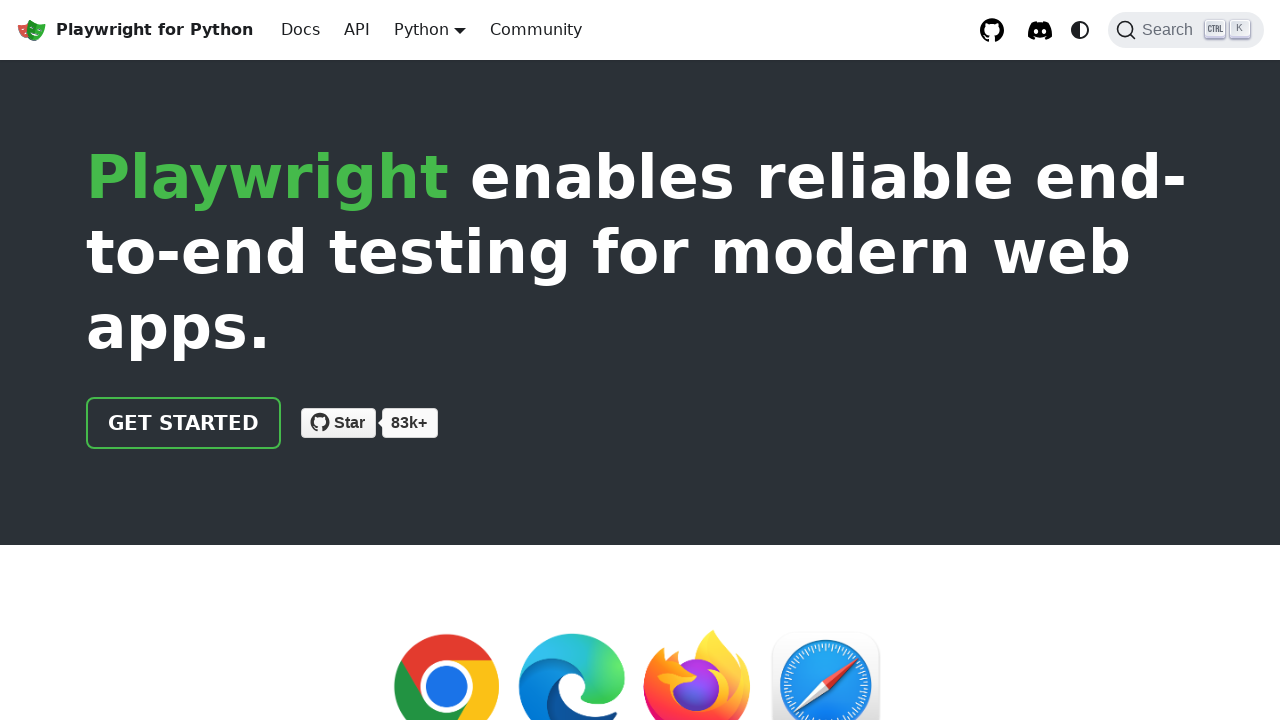